Tests the Python.org search functionality by entering a search query "pycon" and submitting the form to verify search results are returned

Starting URL: http://www.python.org

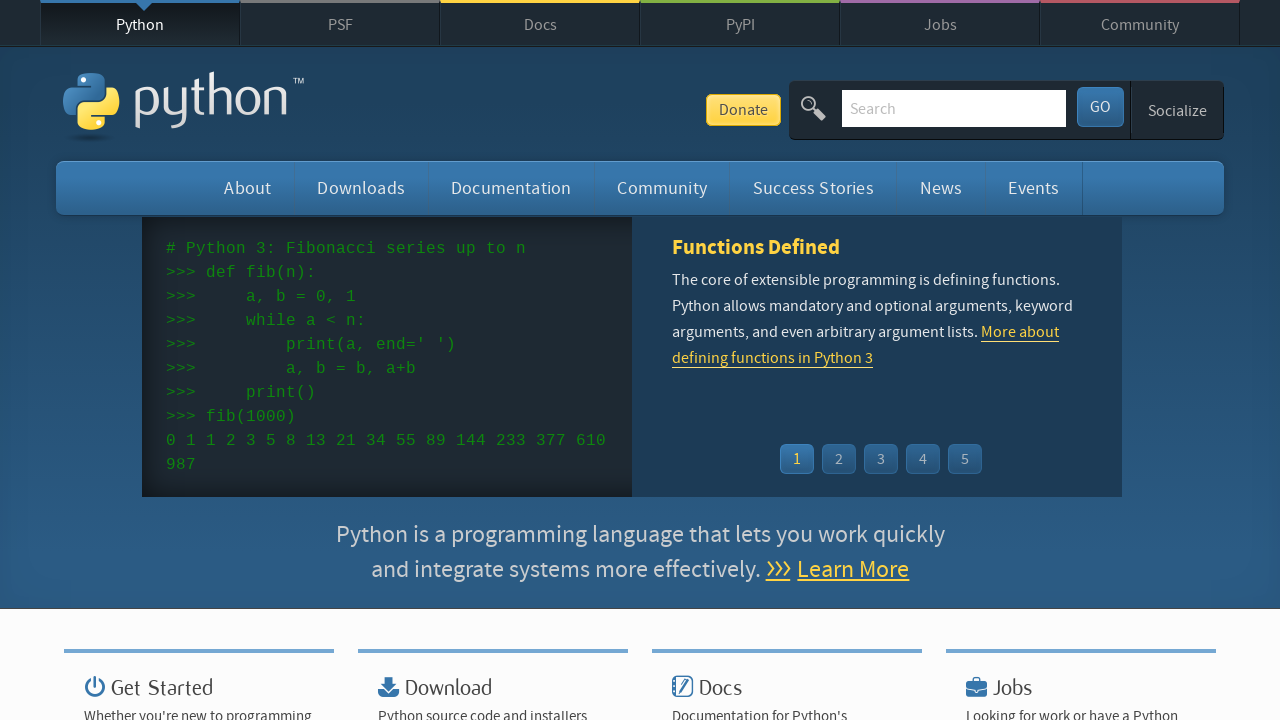

Located and cleared the search input field on input[name='q']
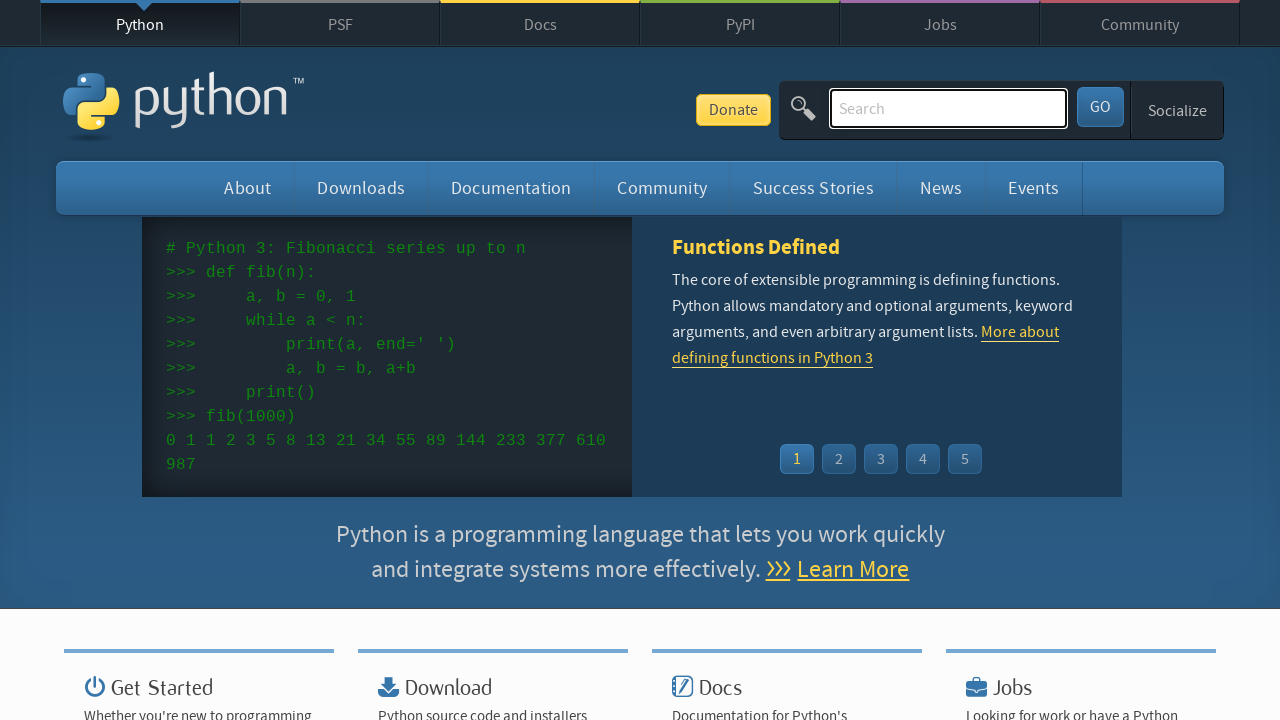

Filled search field with 'pycon' query on input[name='q']
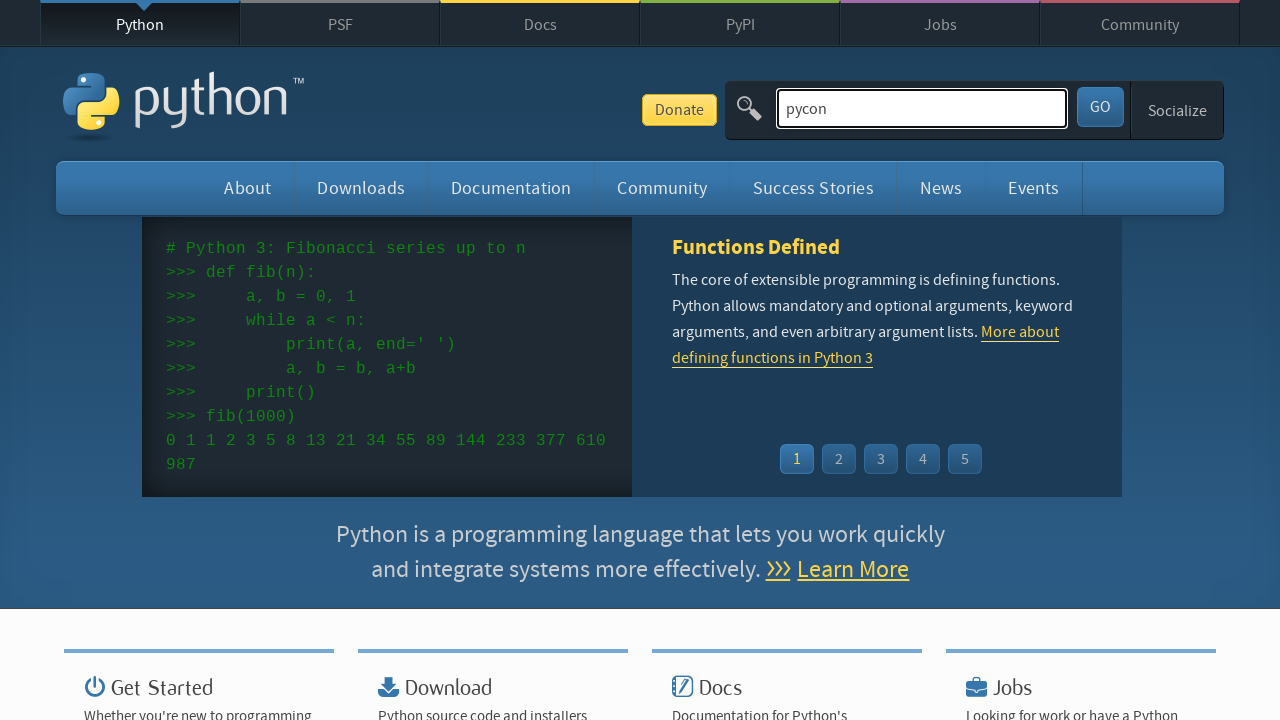

Pressed Enter to submit the search form on input[name='q']
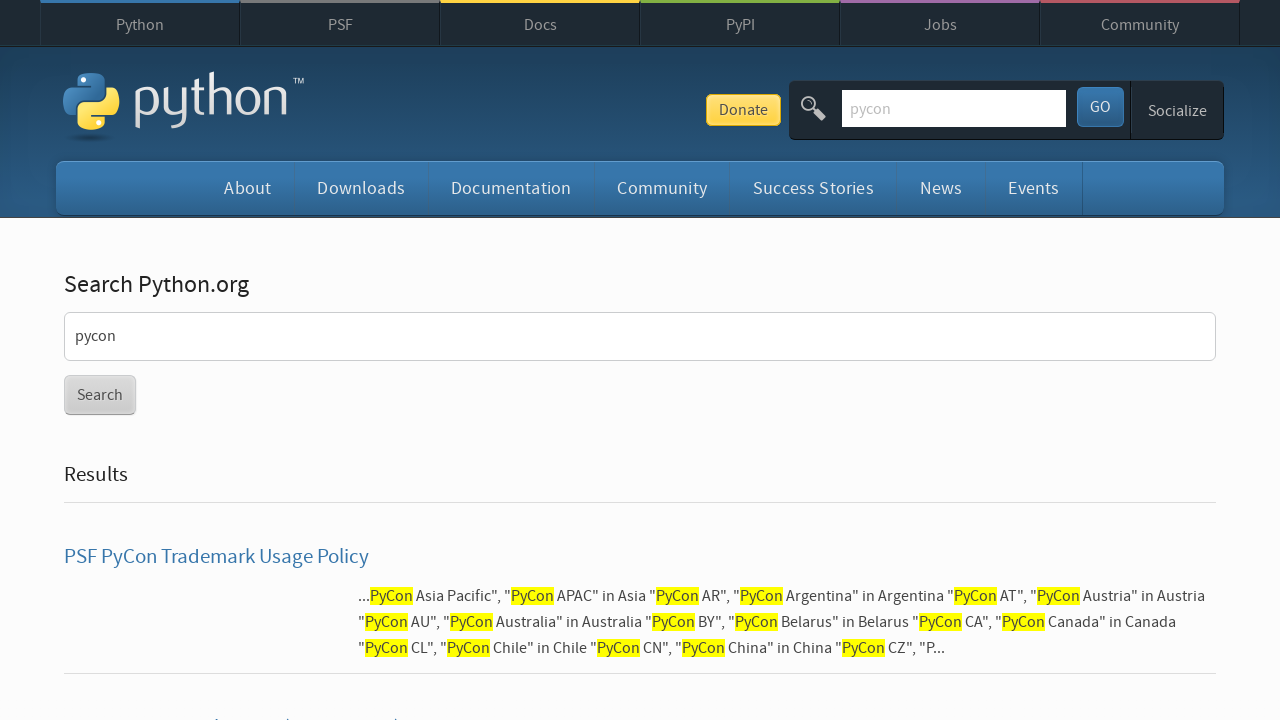

Search results loaded successfully after network idle
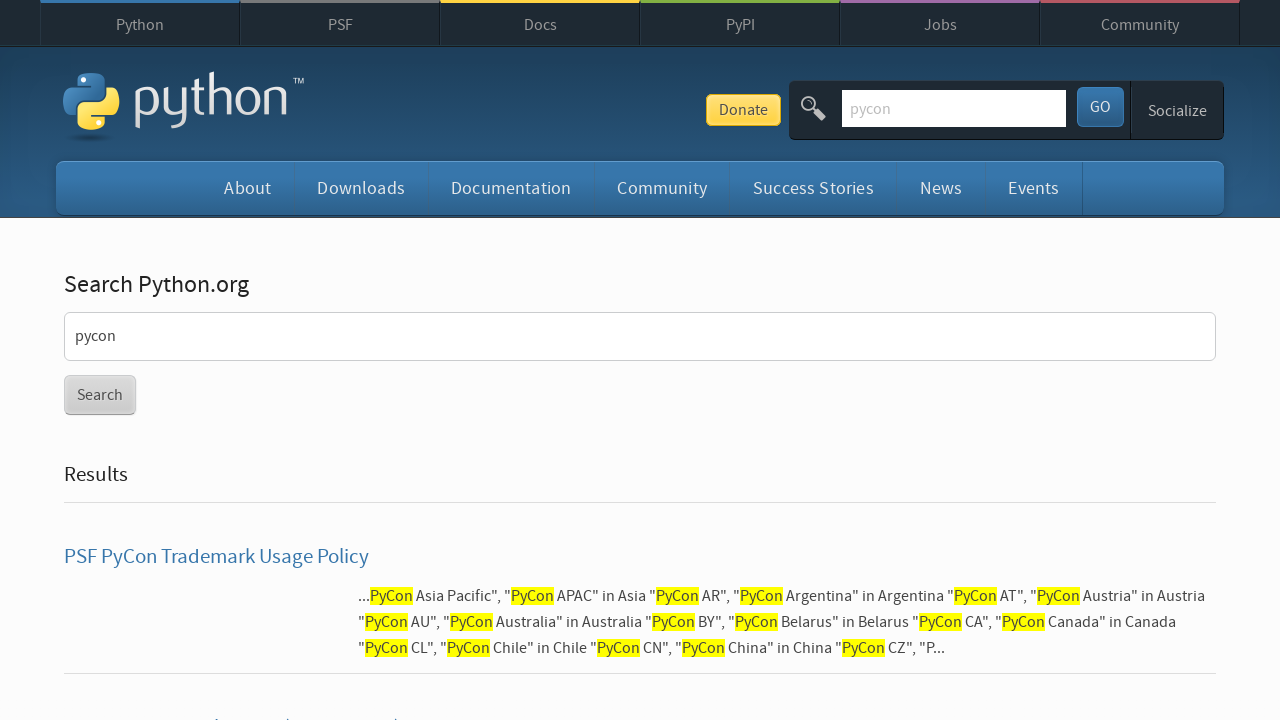

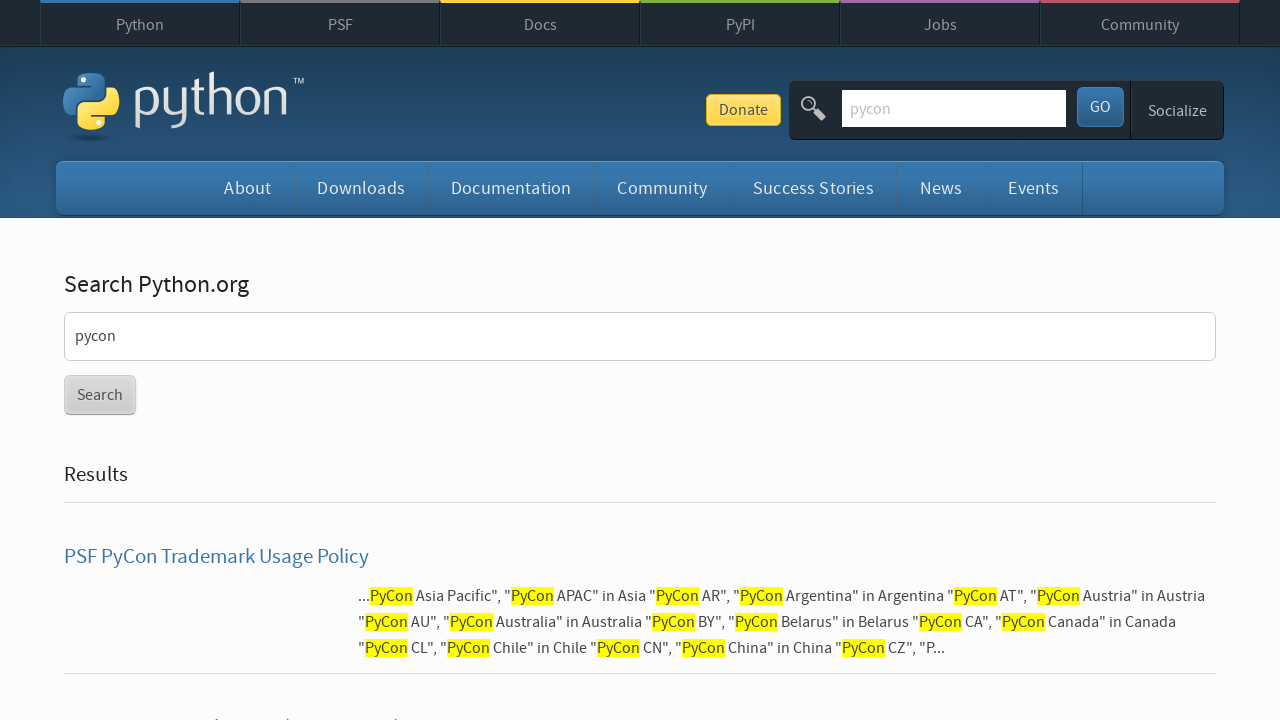